Tests browser navigation controls including navigating to another page, going back, forward, and refreshing

Starting URL: https://demoqa.com/text-box

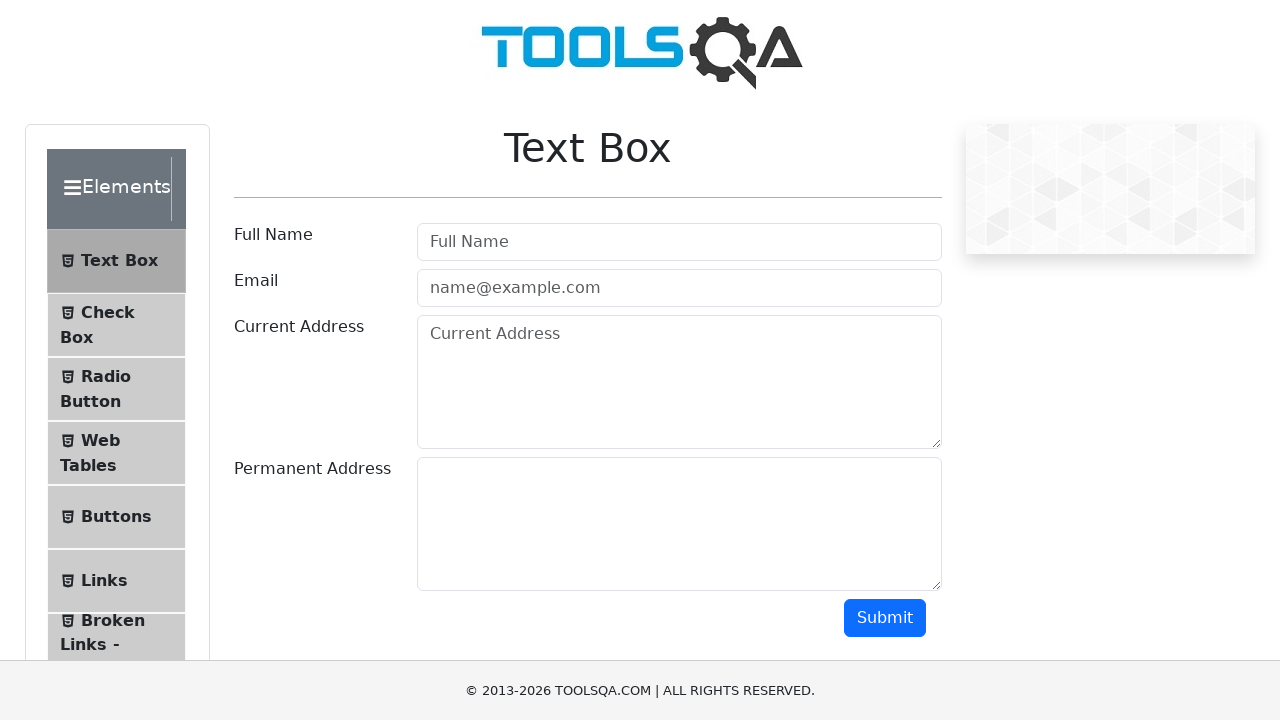

Navigated to checkbox page at https://demoqa.com/checkbox
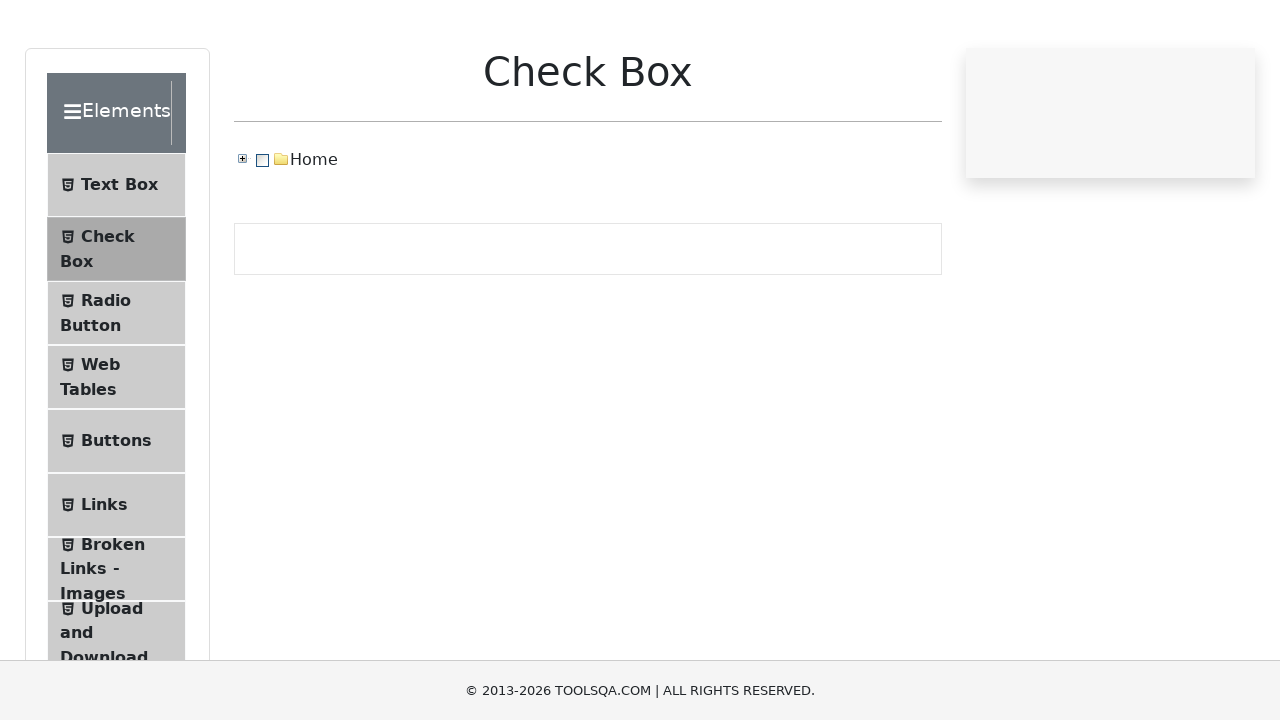

Checkbox page loaded (domcontentloaded)
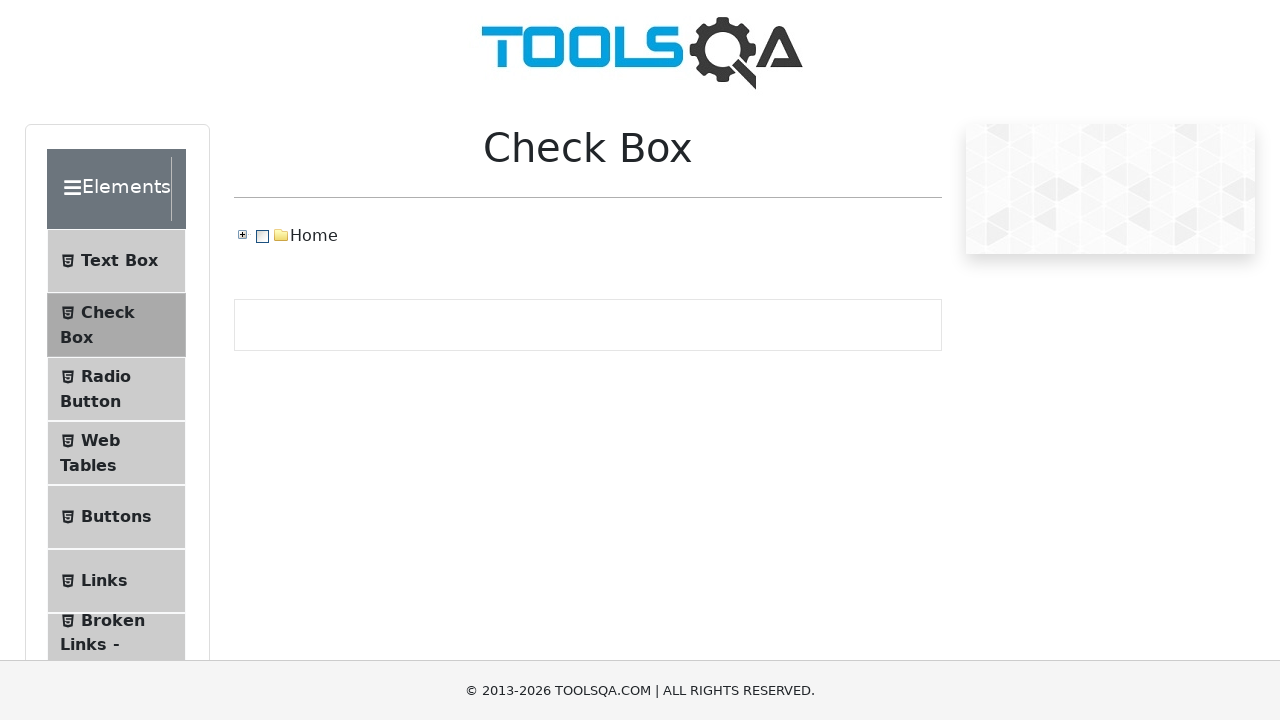

Navigated back to text-box page
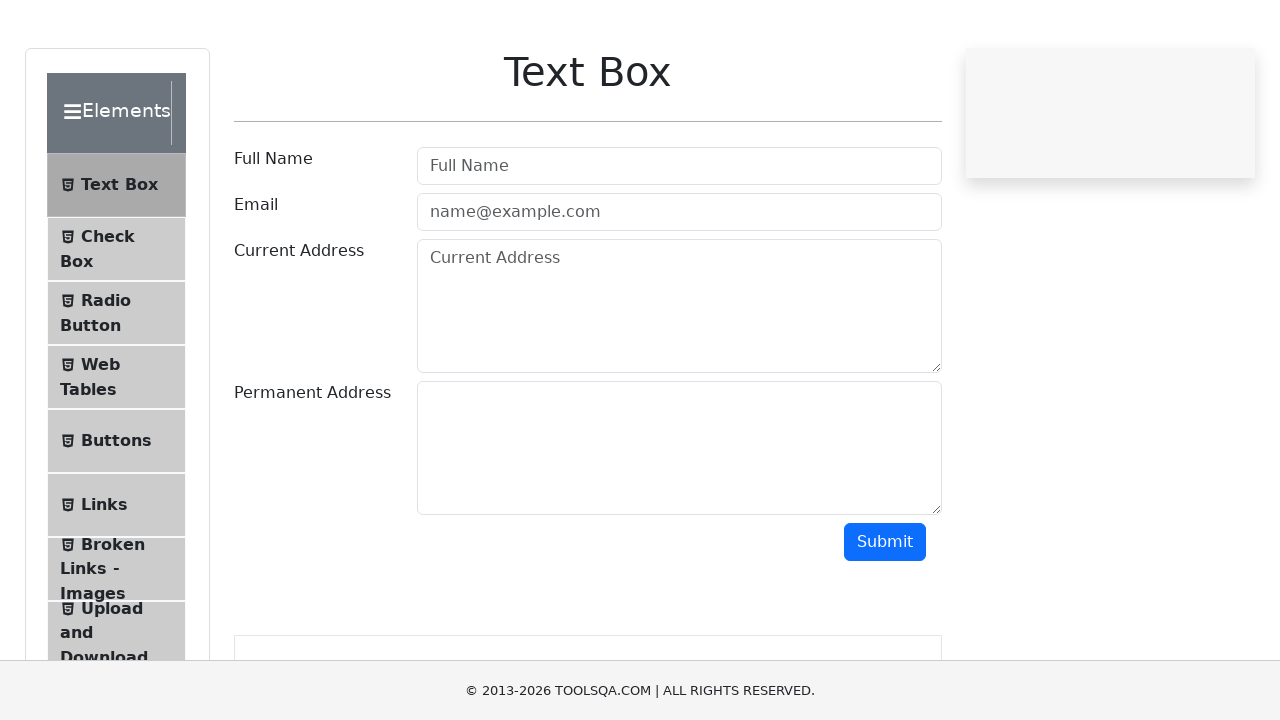

Text-box page loaded (domcontentloaded)
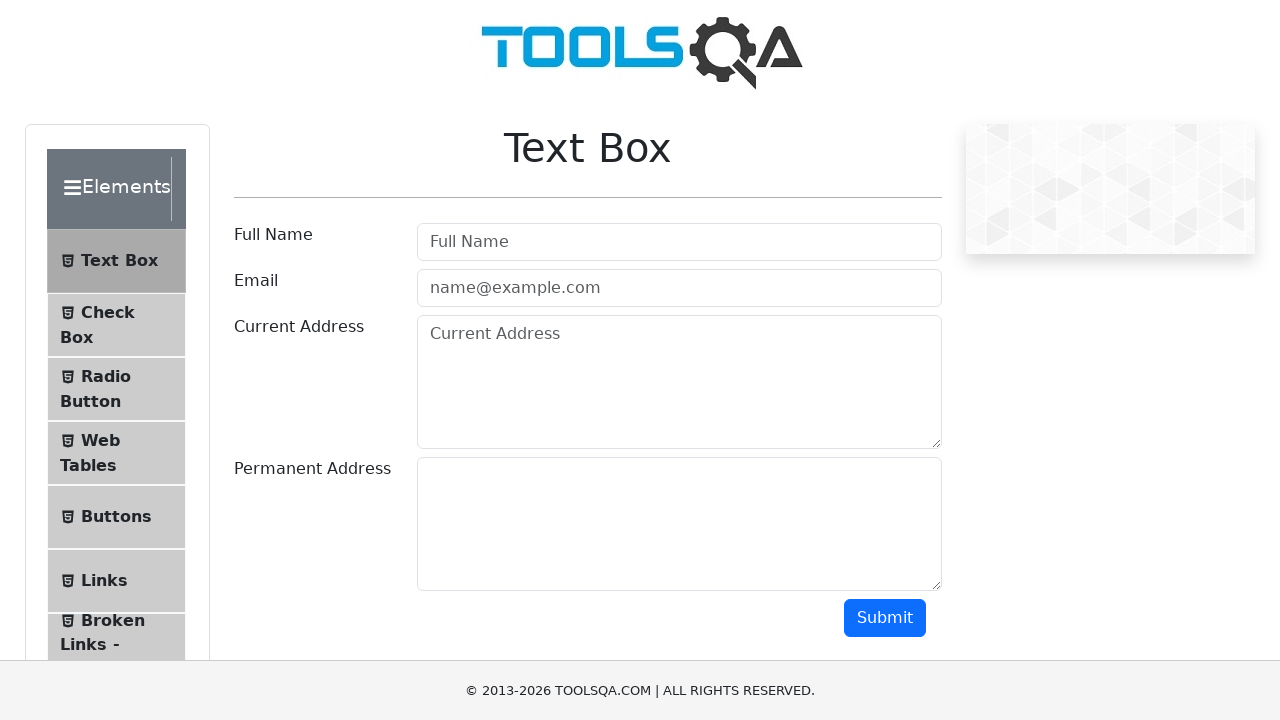

Navigated forward to checkbox page
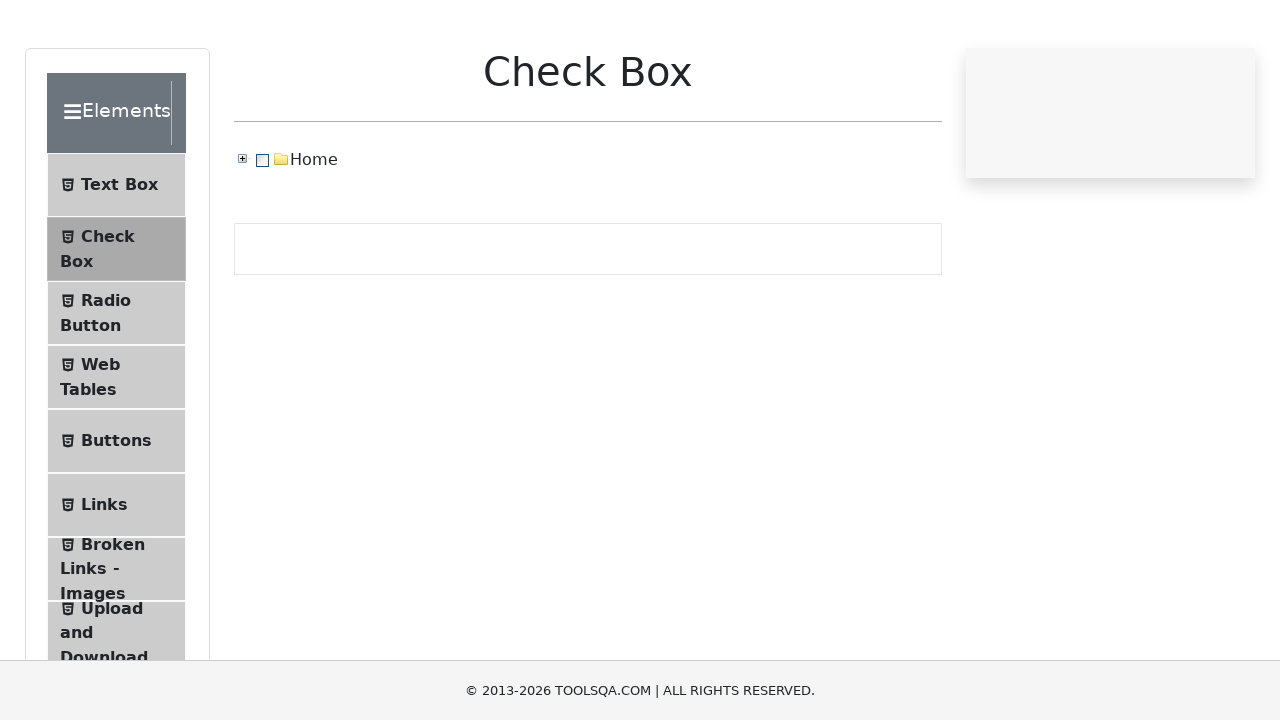

Checkbox page loaded again (domcontentloaded)
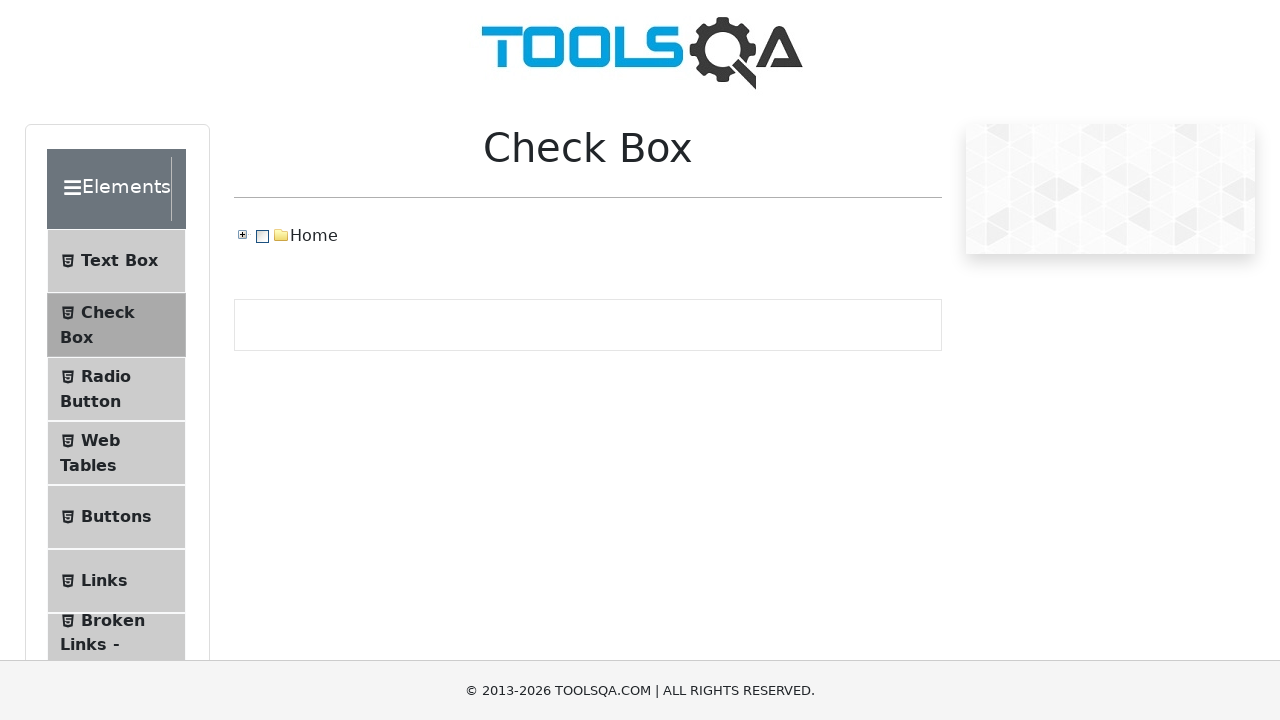

Refreshed the checkbox page
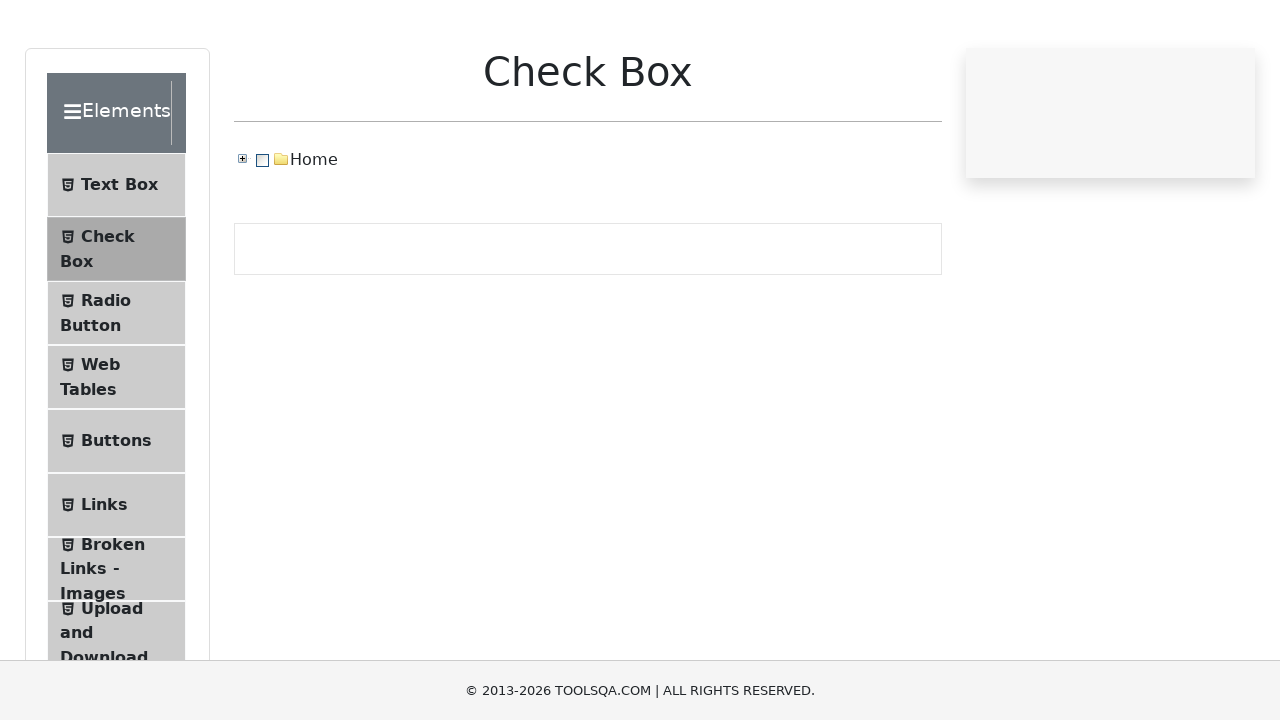

Checkbox page reloaded (domcontentloaded)
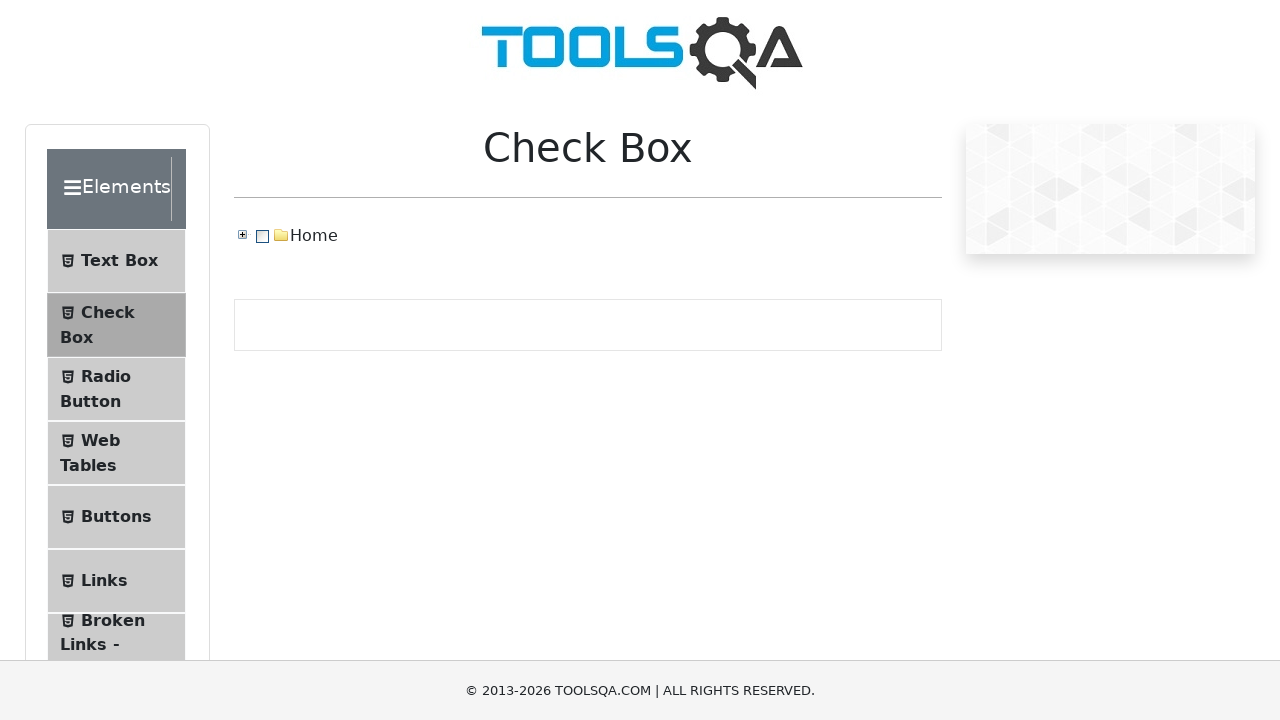

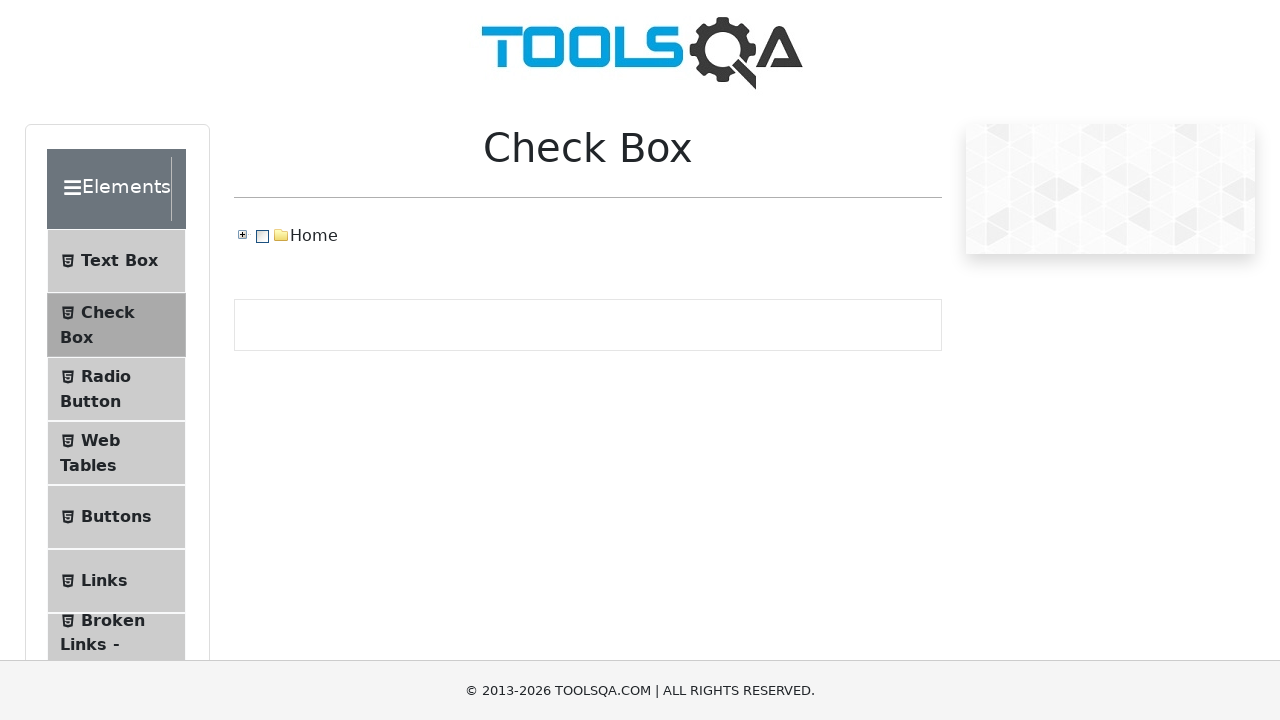